Navigates to W3Schools HTML tables tutorial page and verifies that the example table with customer data is present and contains rows with data.

Starting URL: https://www.w3schools.com/html/html_tables.asp

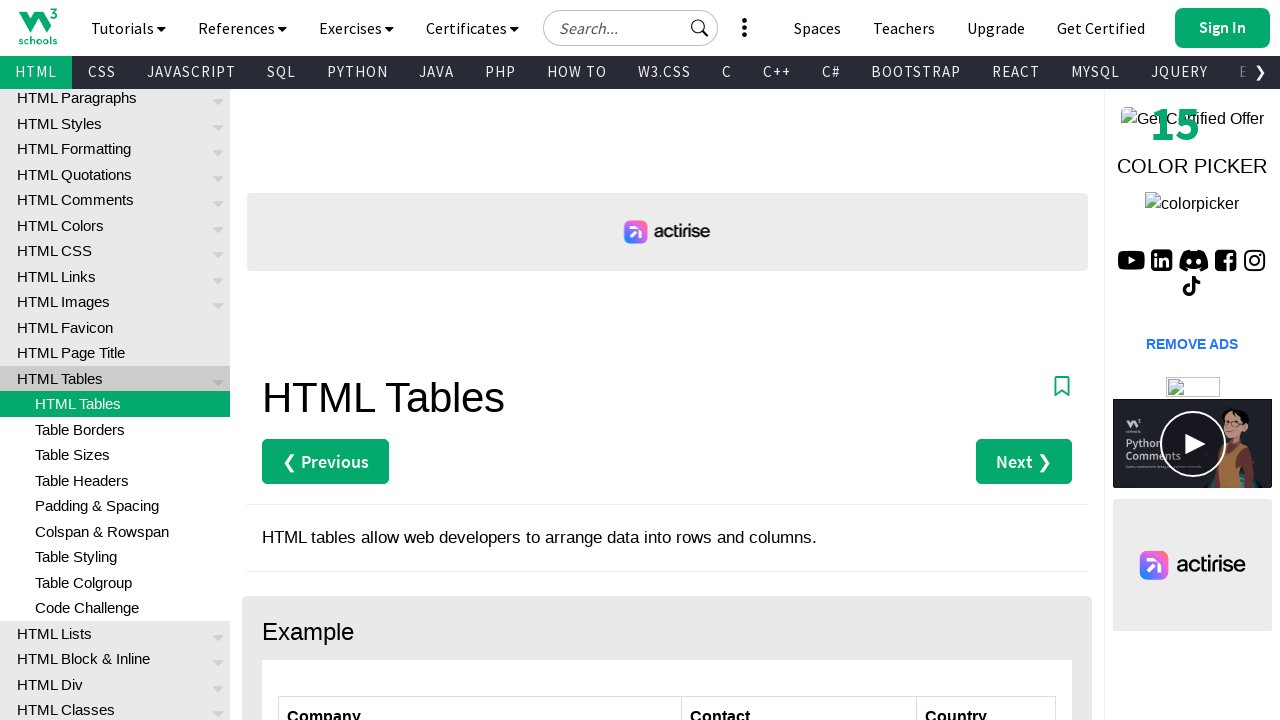

Navigated to W3Schools HTML tables tutorial page
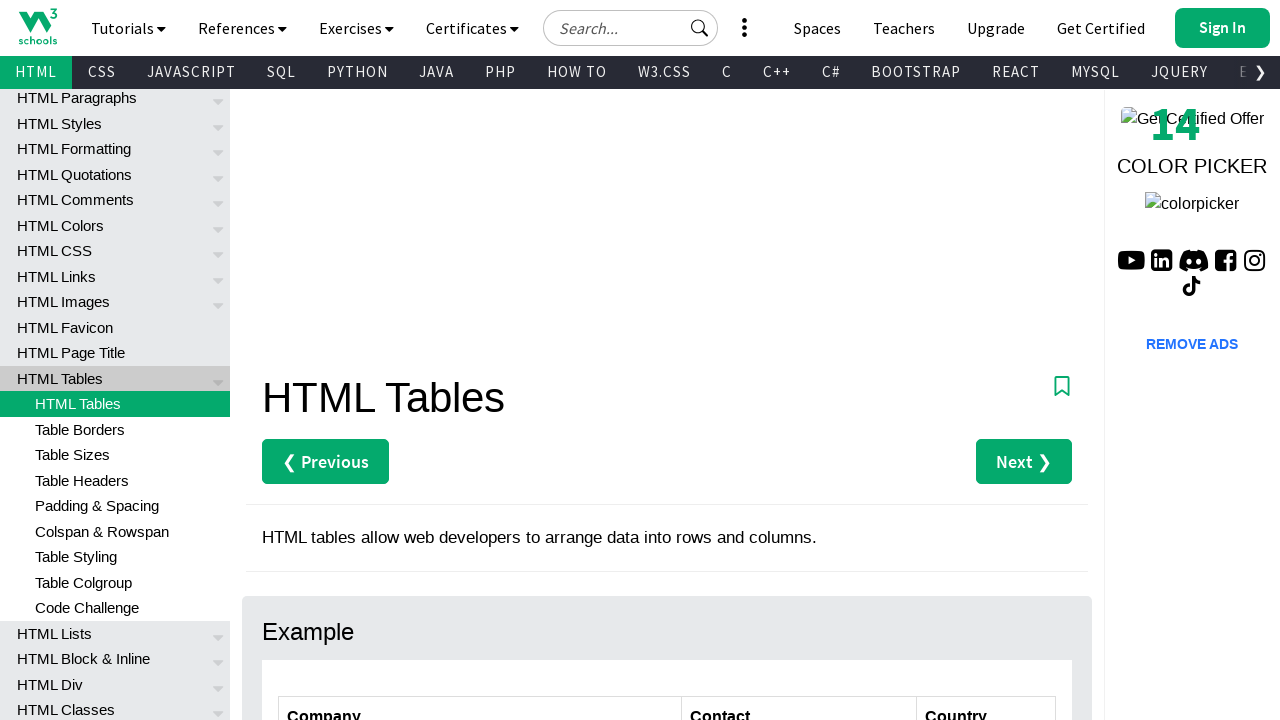

Customer table with id 'customers' became visible
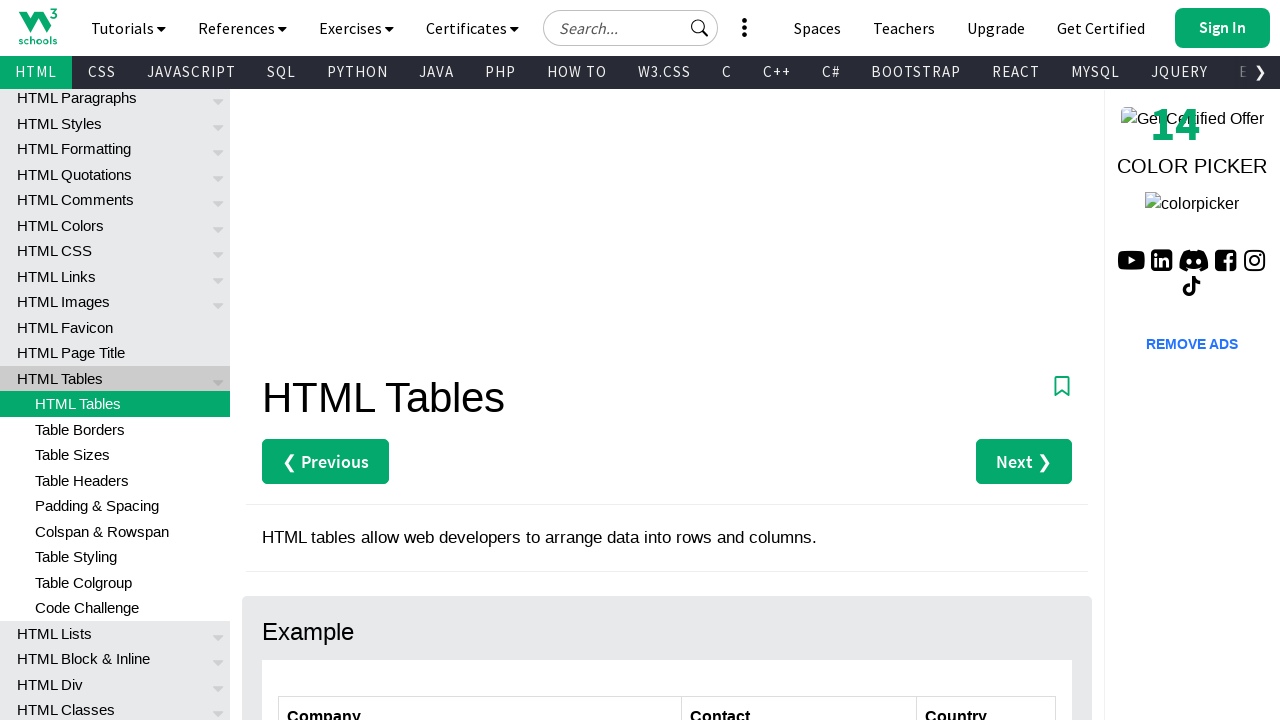

Located the customer table element
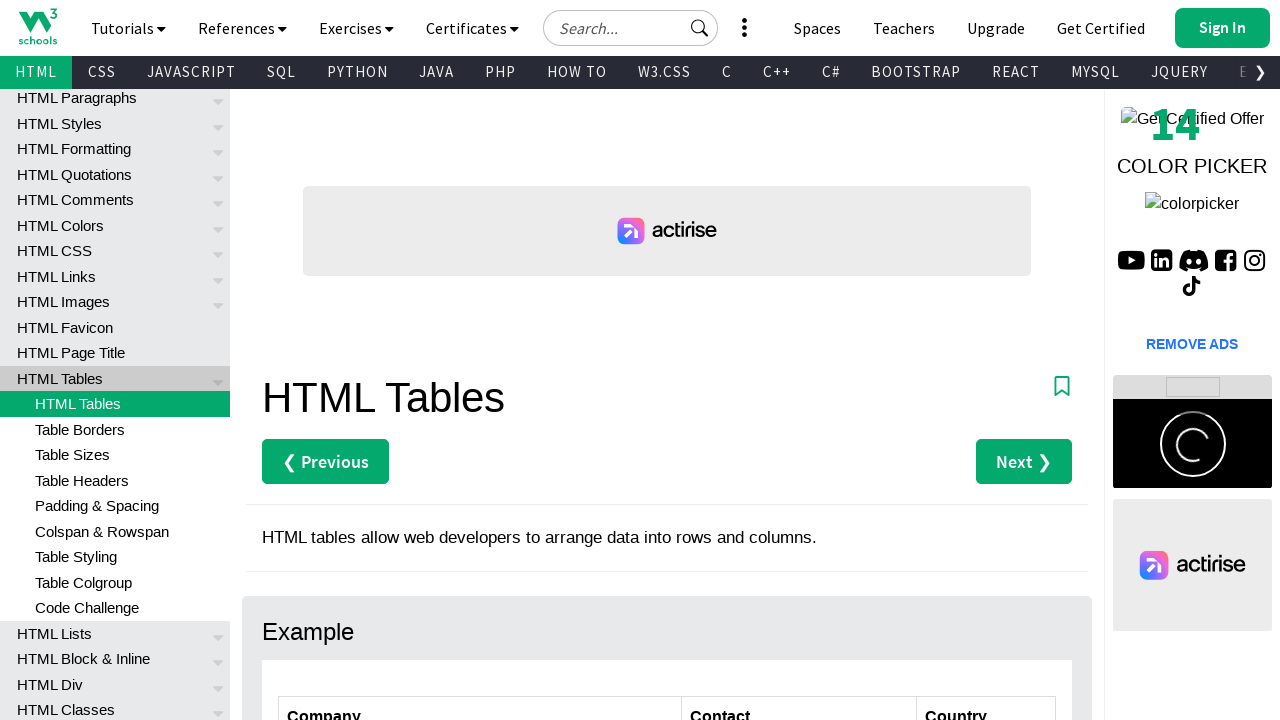

Located all table rows
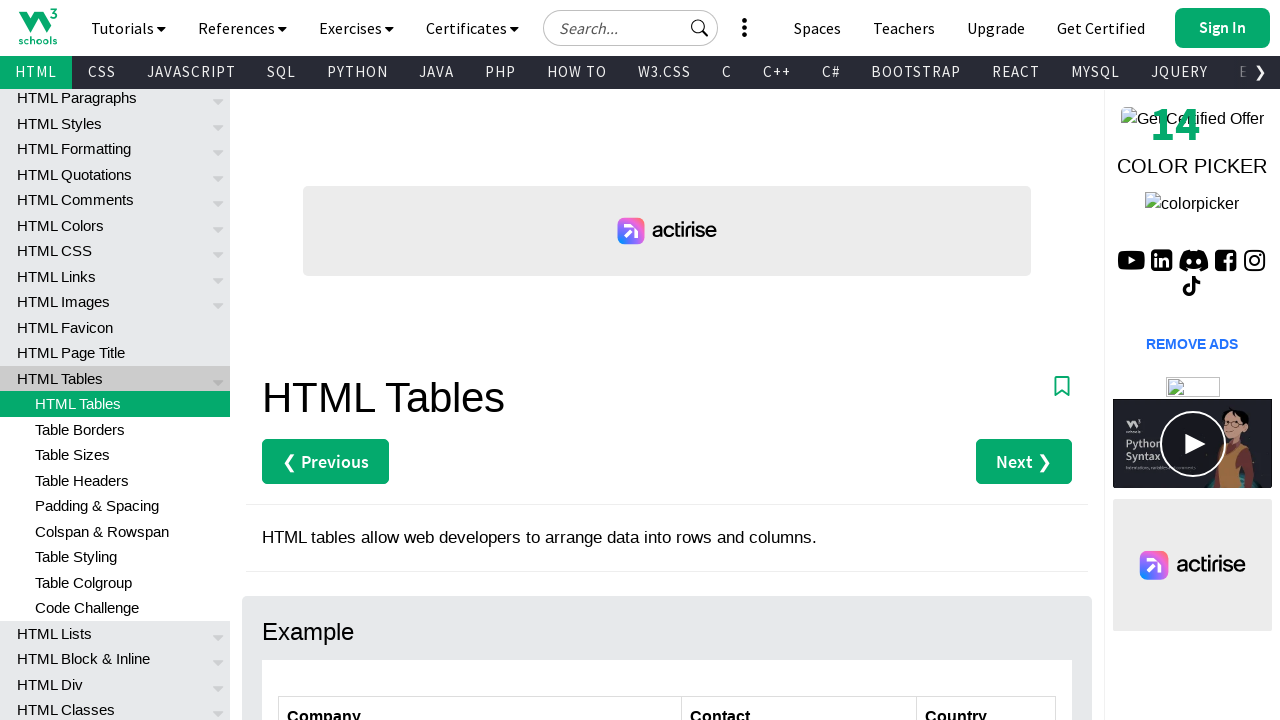

Counted 7 rows in the customer table
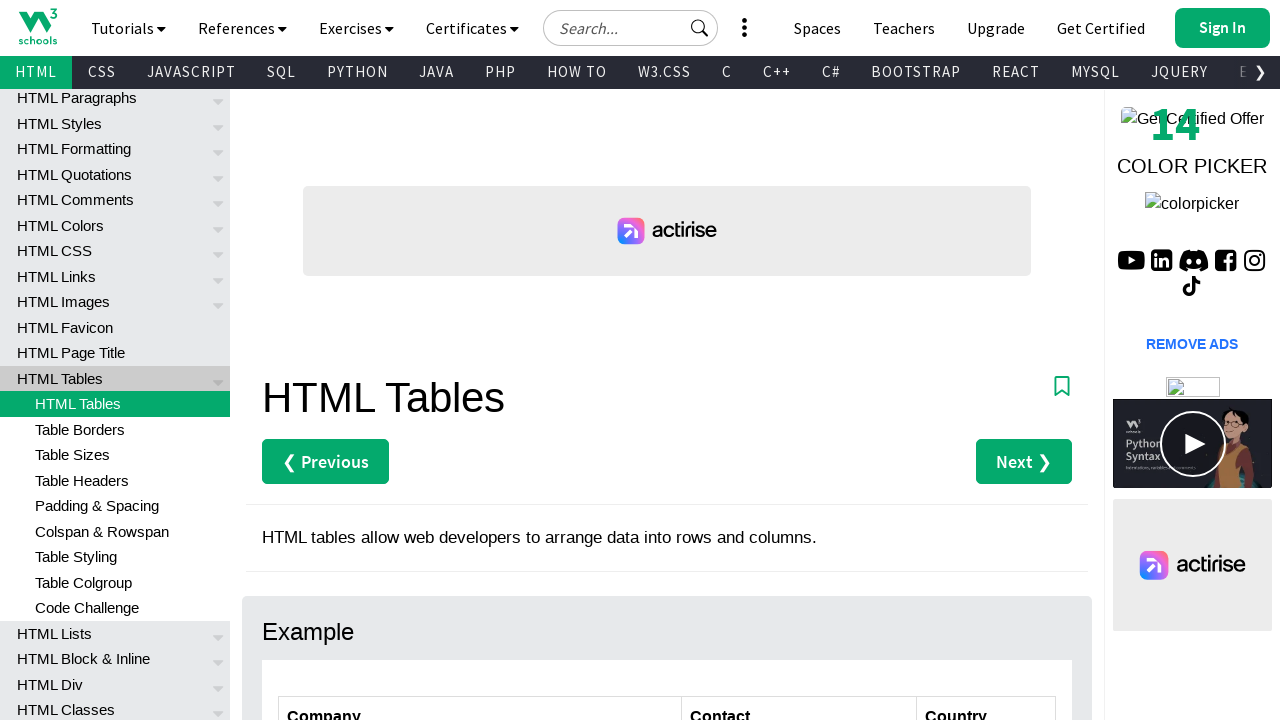

Verified table has multiple rows (count: 7)
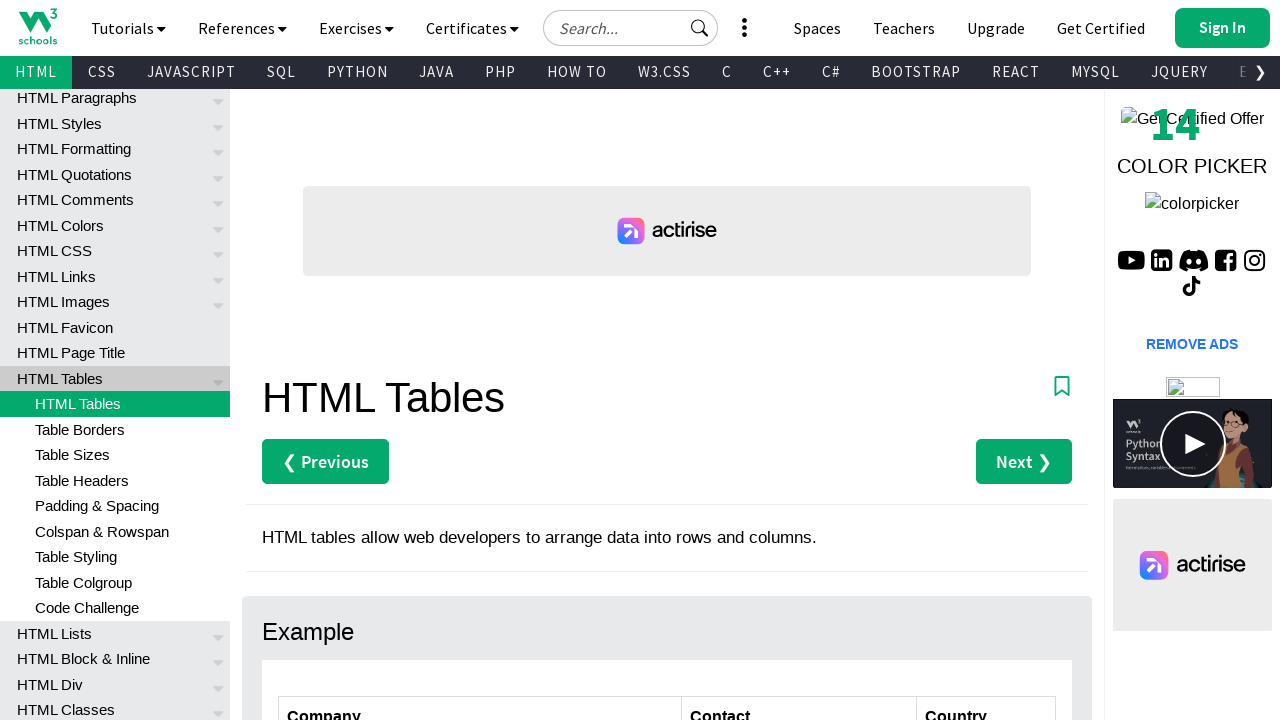

Located the first data row (index 1) of the table
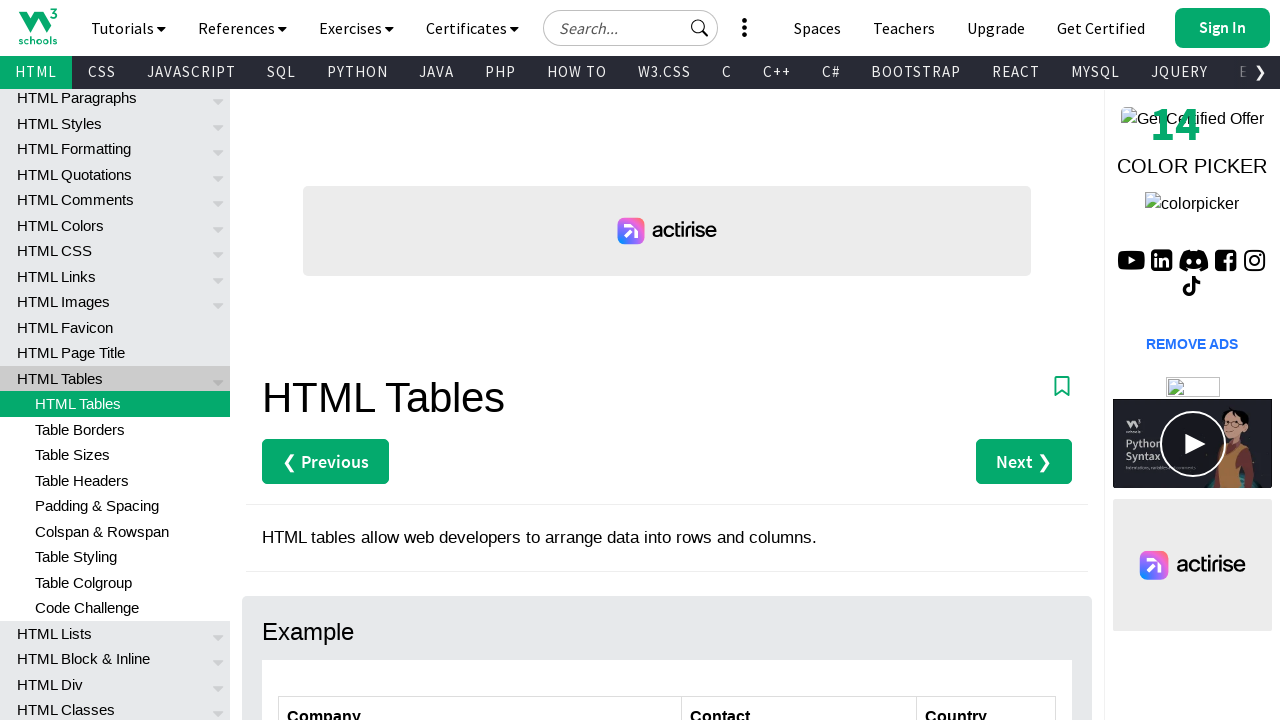

Located all columns in the first data row
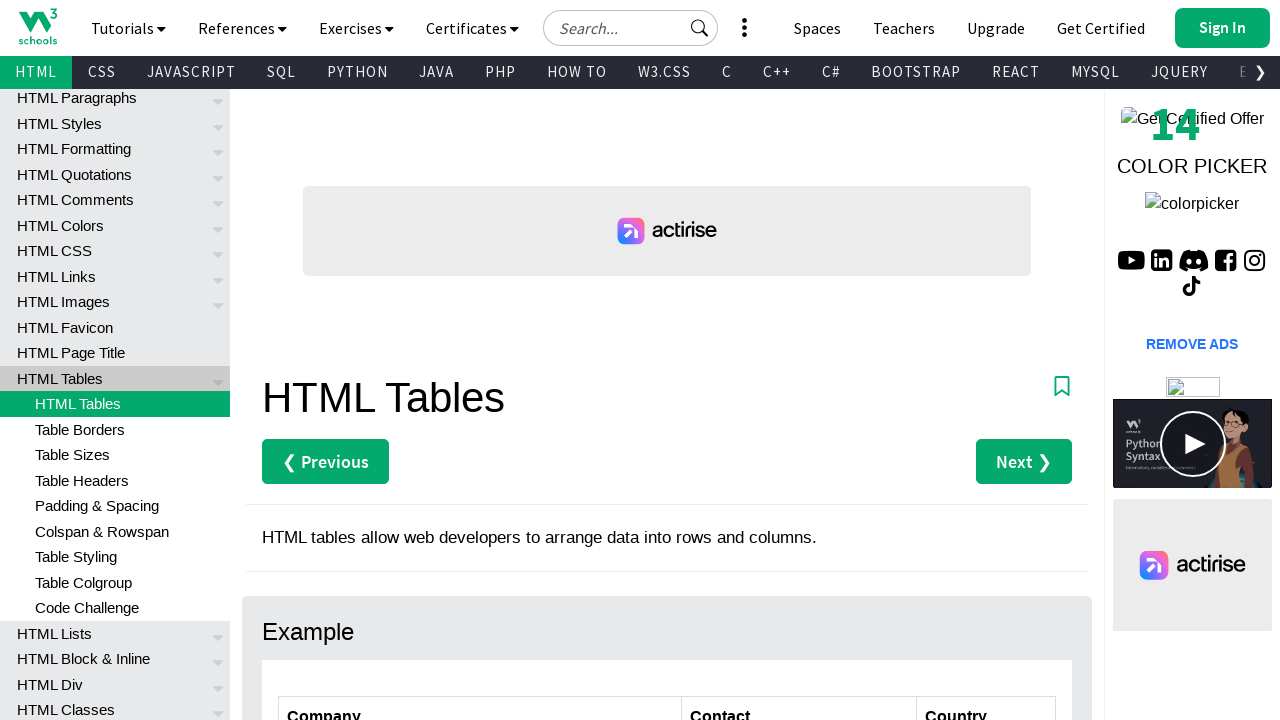

Verified first data row has 3 columns
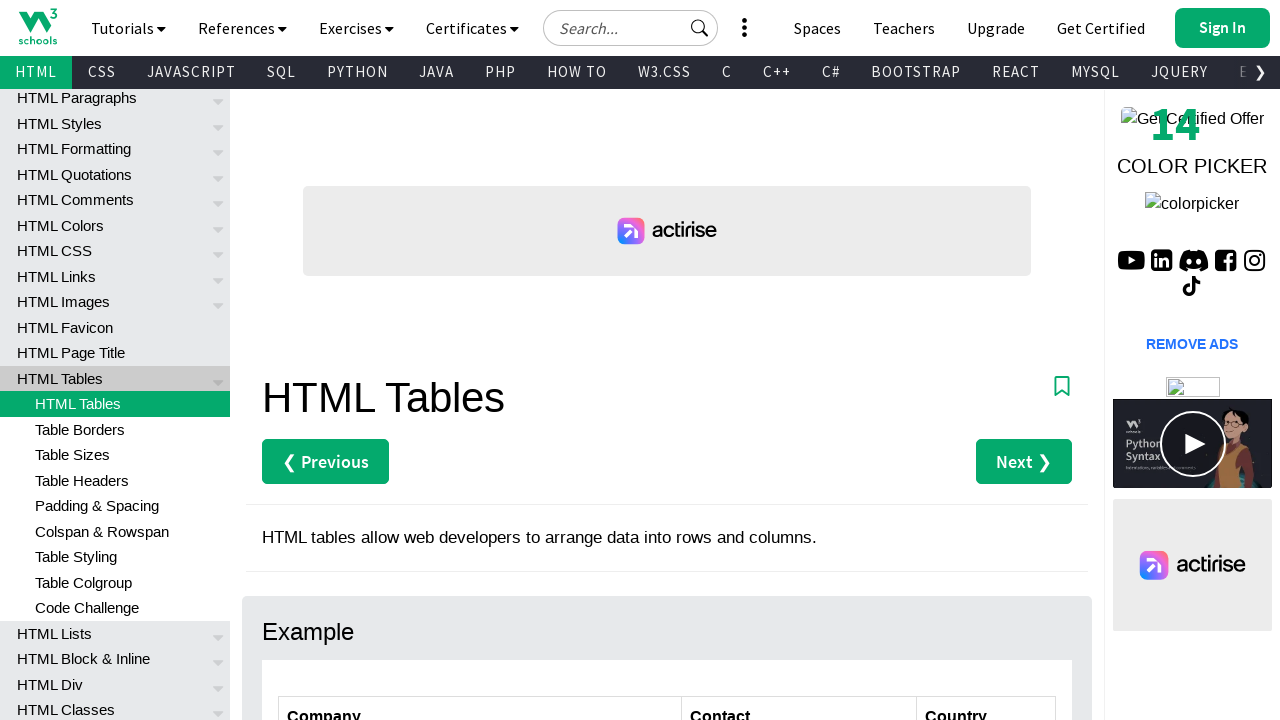

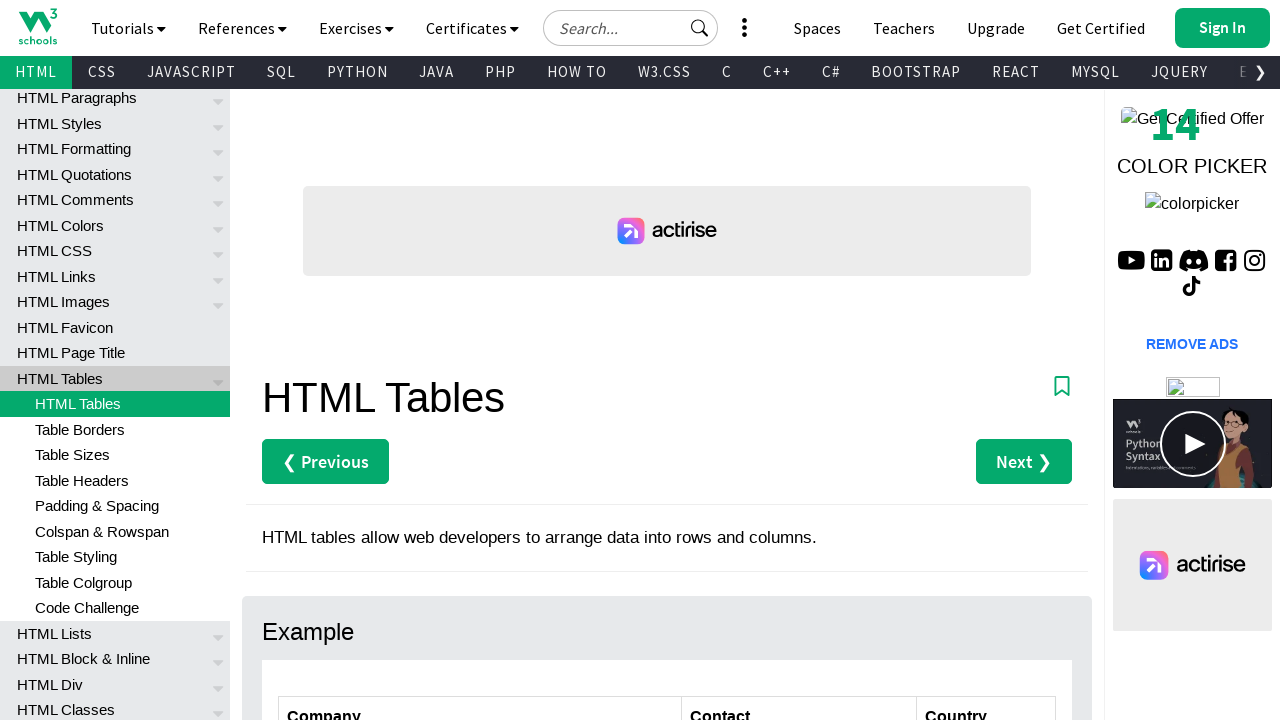